Tests mouse hover functionality by scrolling to an element, hovering over it, and clicking on menu items that appear

Starting URL: https://rahulshettyacademy.com/AutomationPractice/

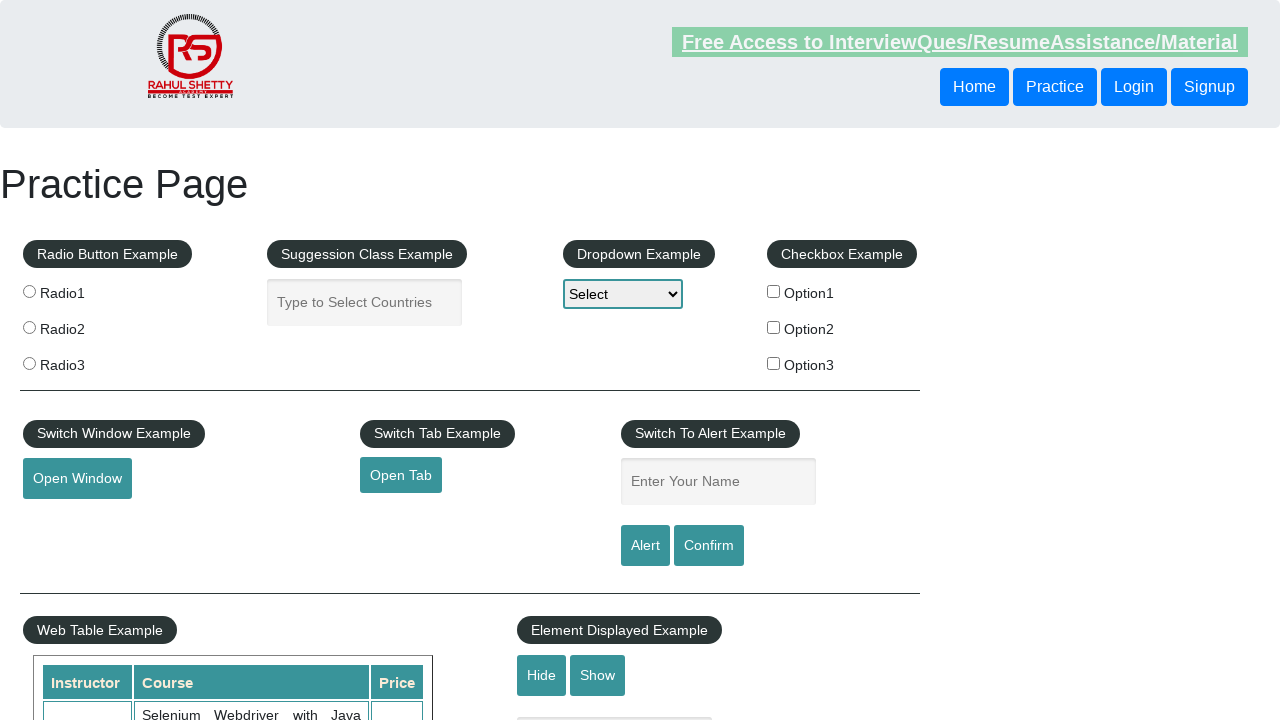

Scrolled down to mousehover element position
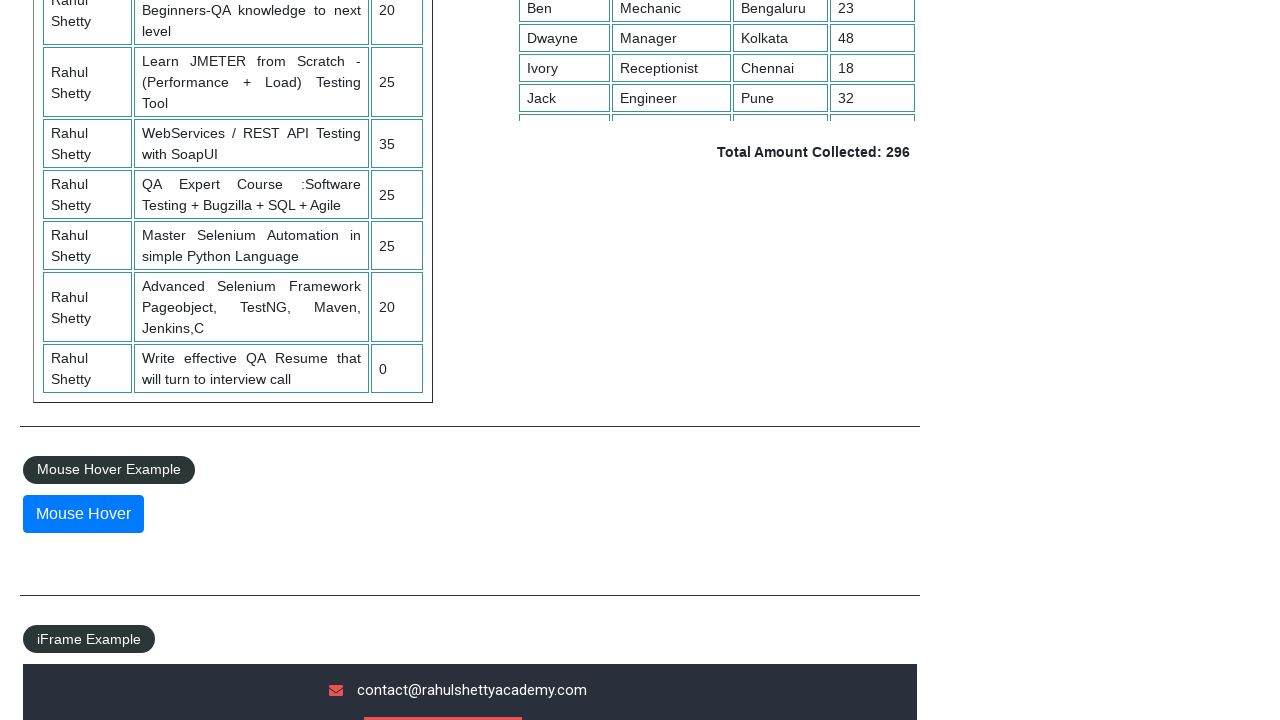

Hovered over mousehover element to reveal menu at (83, 514) on #mousehover
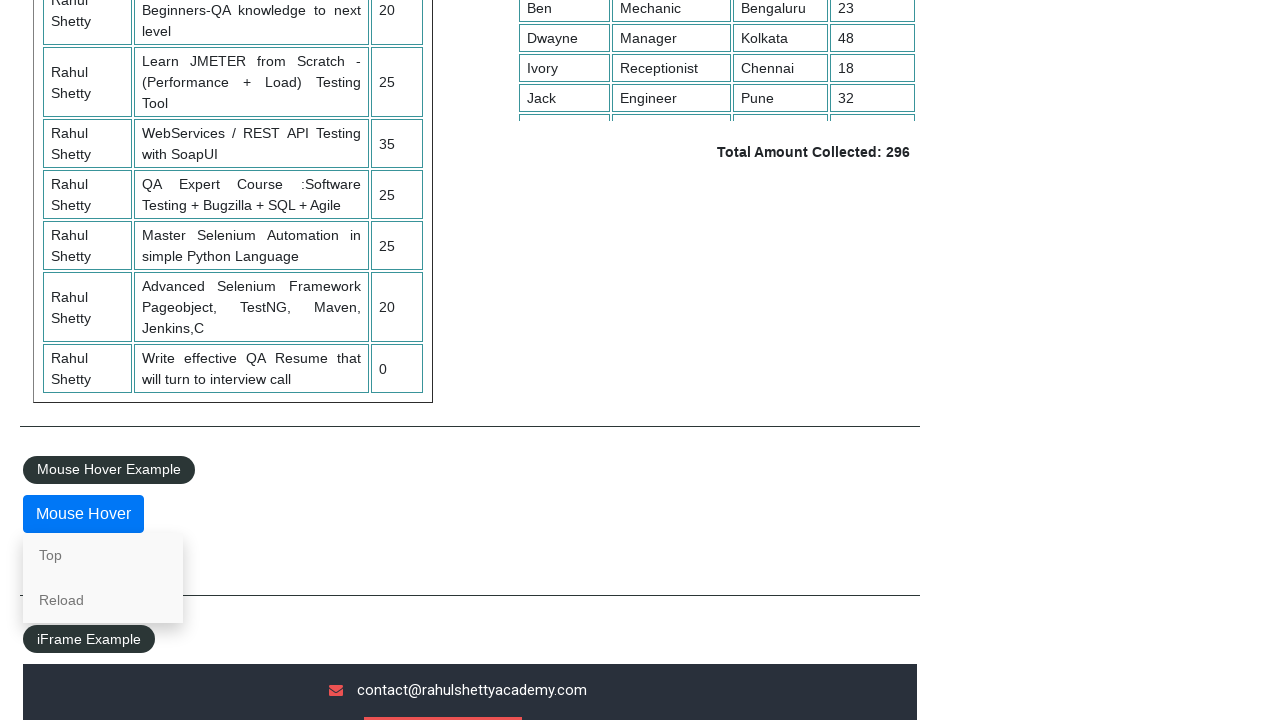

Clicked 'Top' link from hover menu at (103, 555) on a:text('Top')
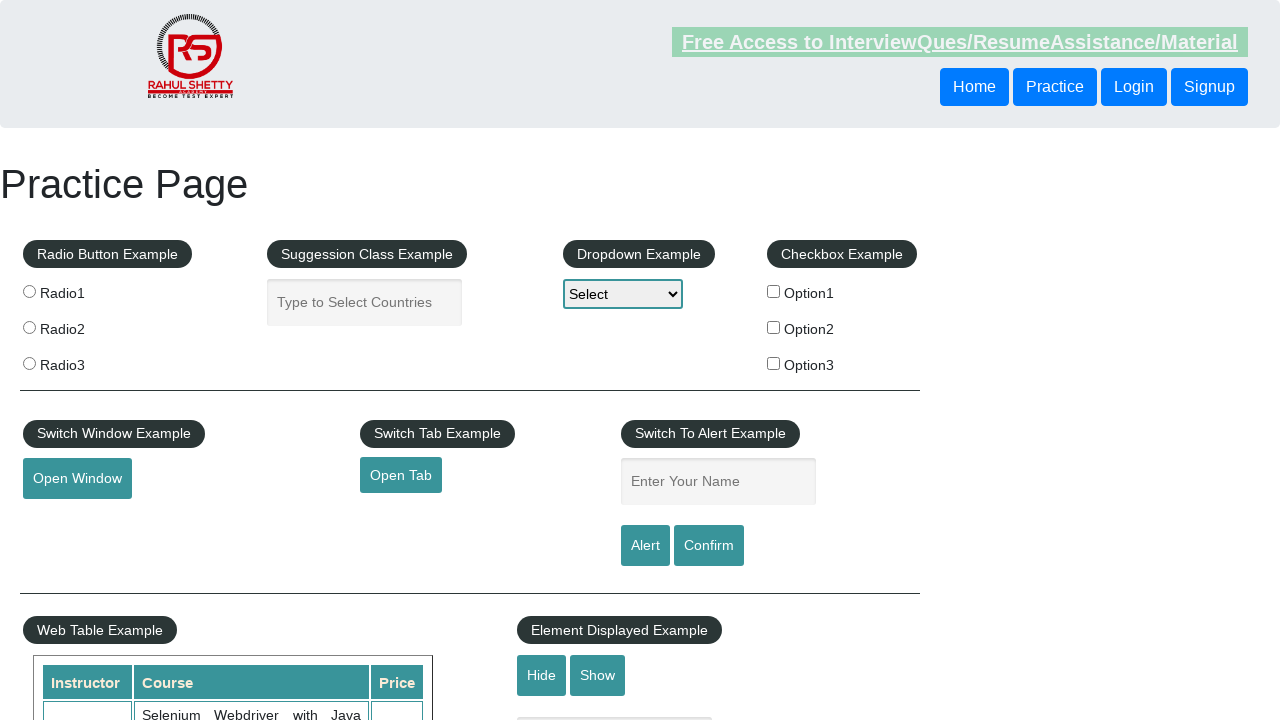

Scrolled down to mousehover element again
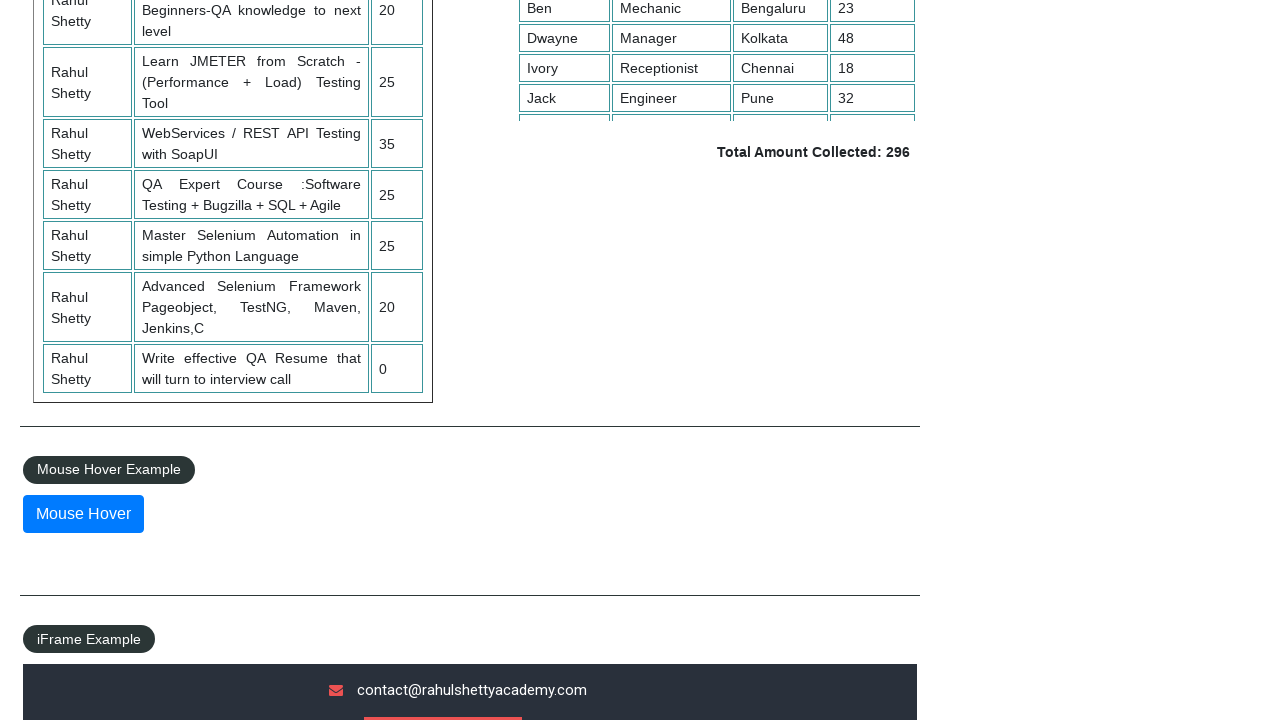

Hovered over mousehover element to reveal menu again at (83, 514) on #mousehover
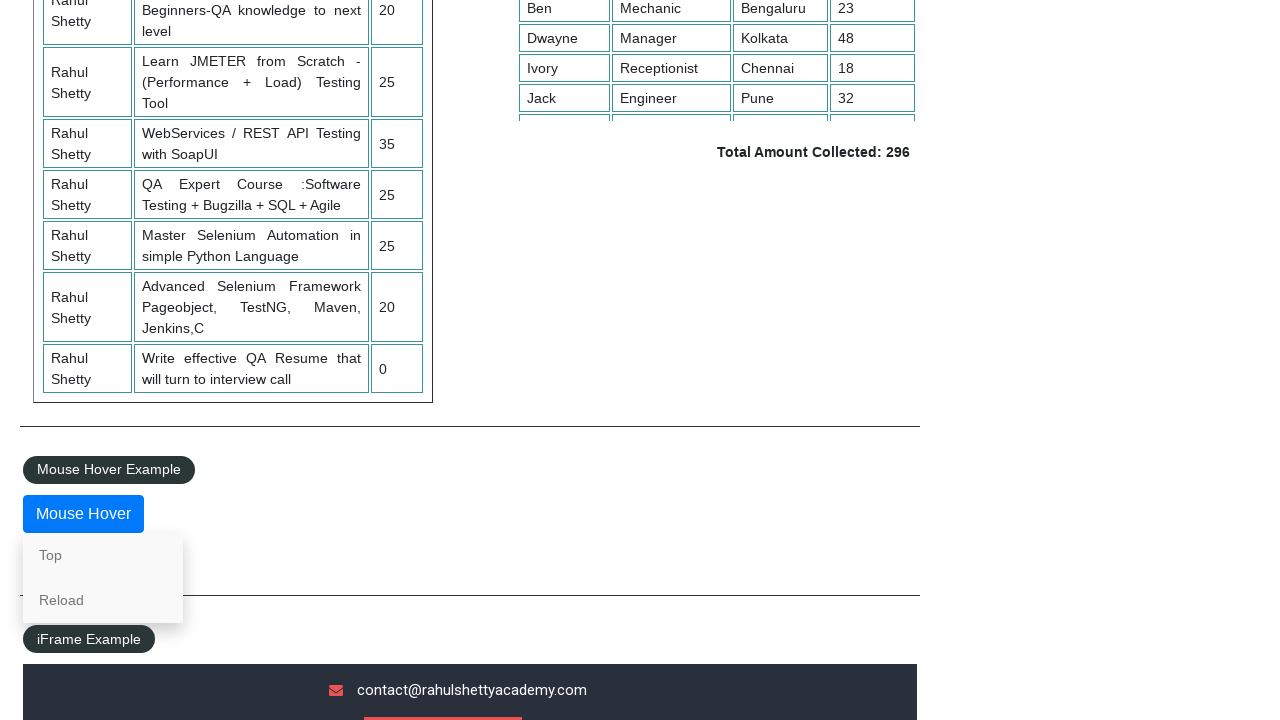

Clicked 'Reload' link from hover menu at (103, 600) on a:text('Reload')
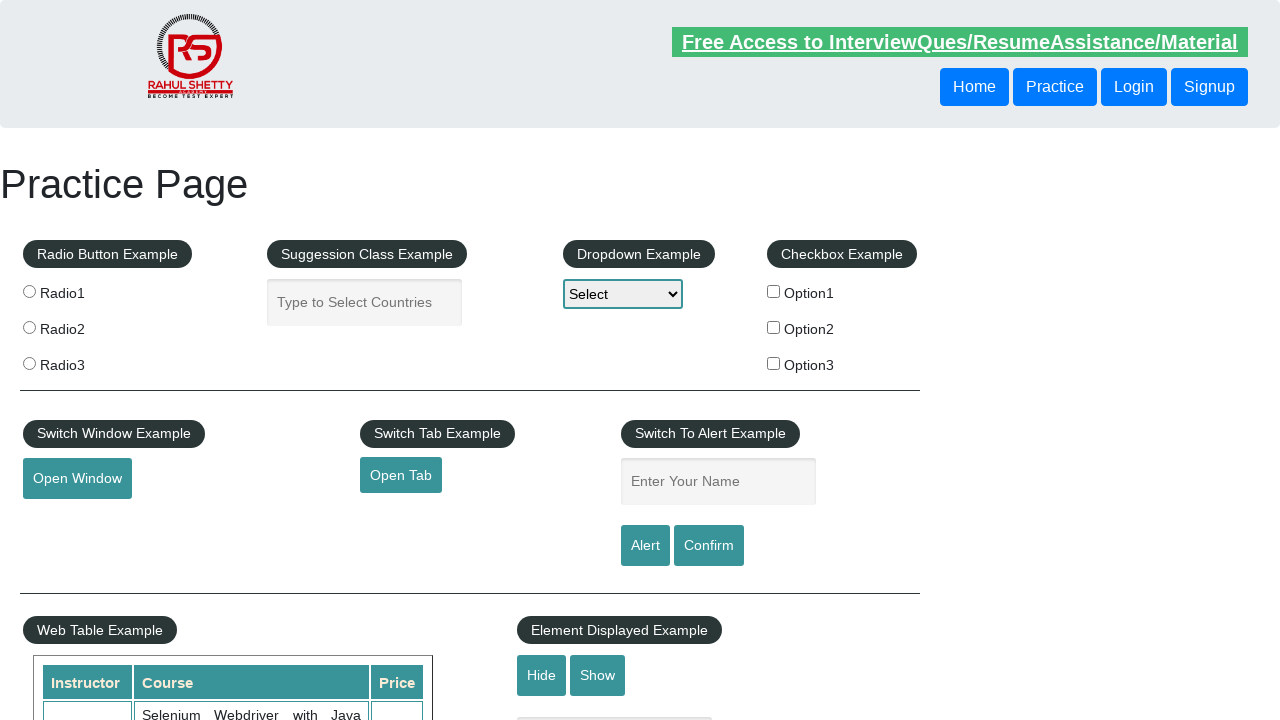

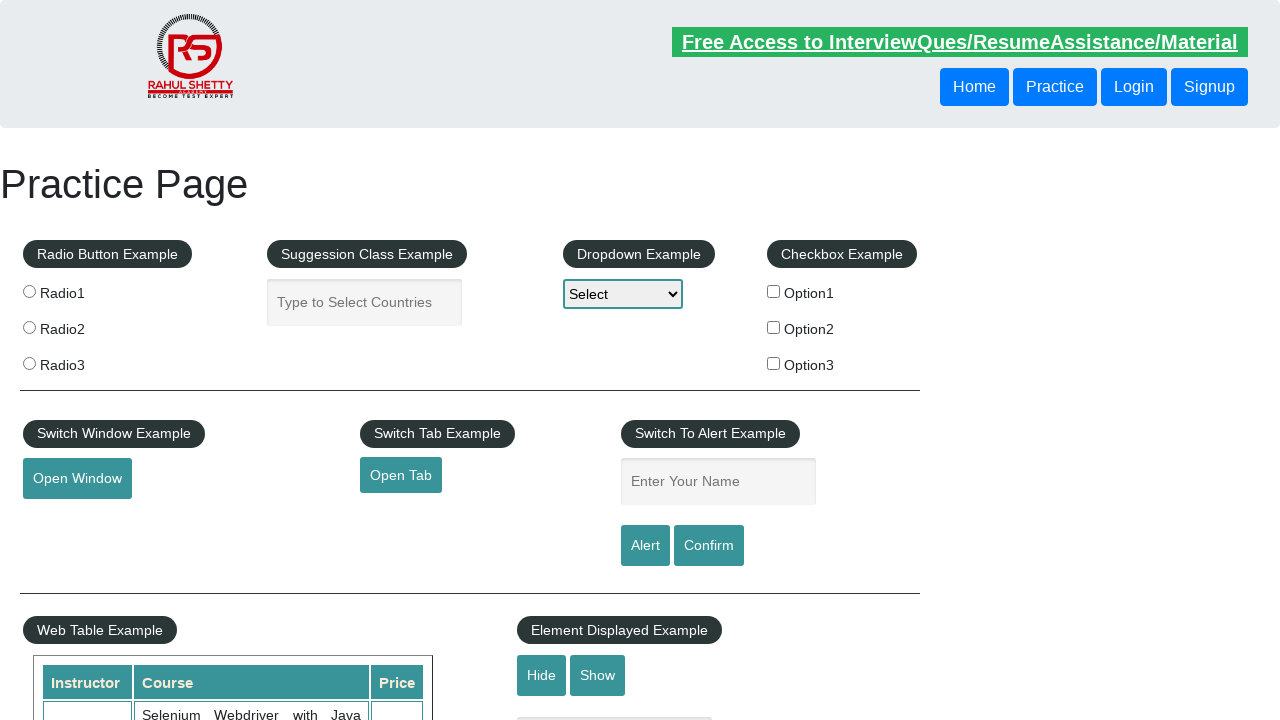